Tests calculator addition of 1 + 3 and verifies result equals 4

Starting URL: http://juliemr.github.io/protractor-demo/

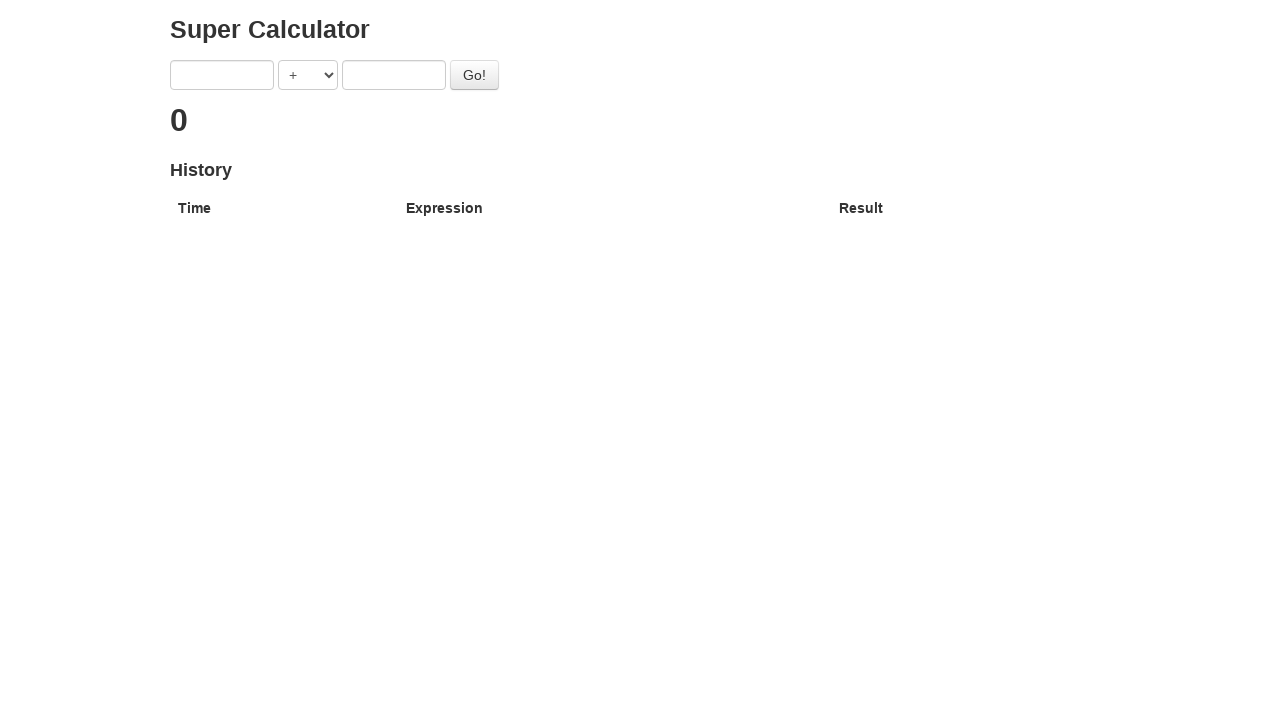

Entered 1 in the first number field on input[ng-model='first']
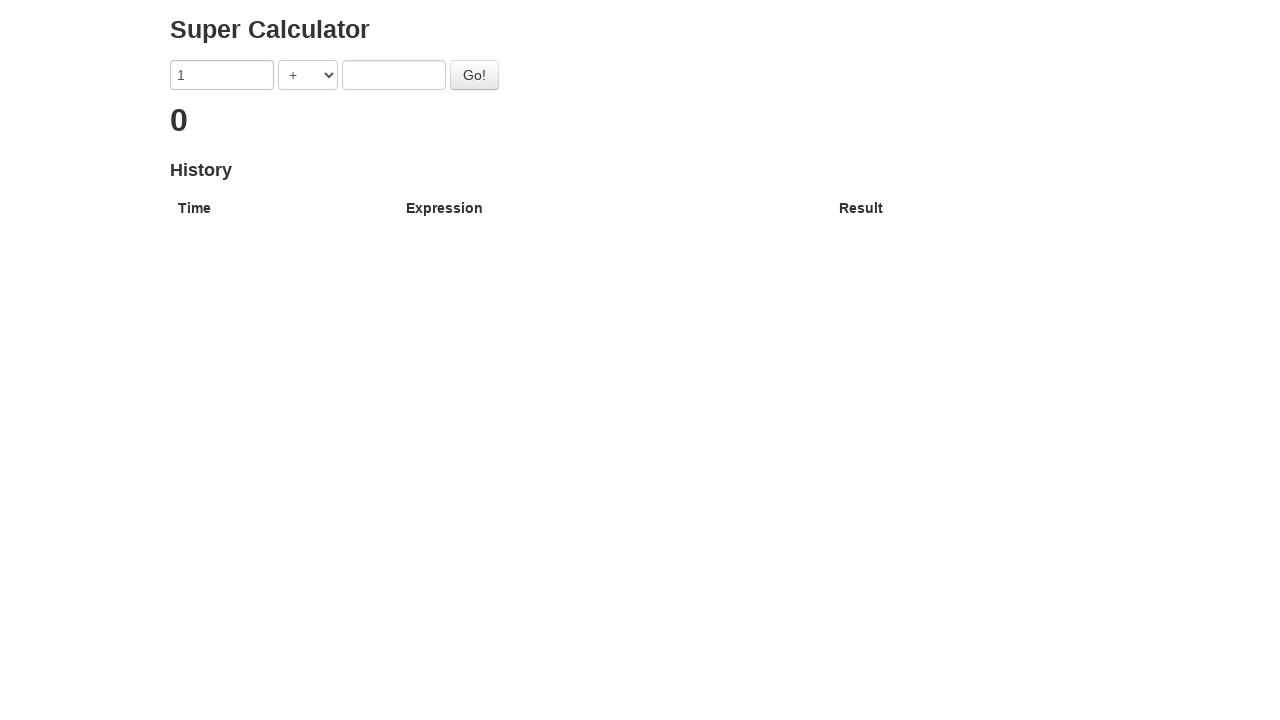

Entered 3 in the second number field on input[ng-model='second']
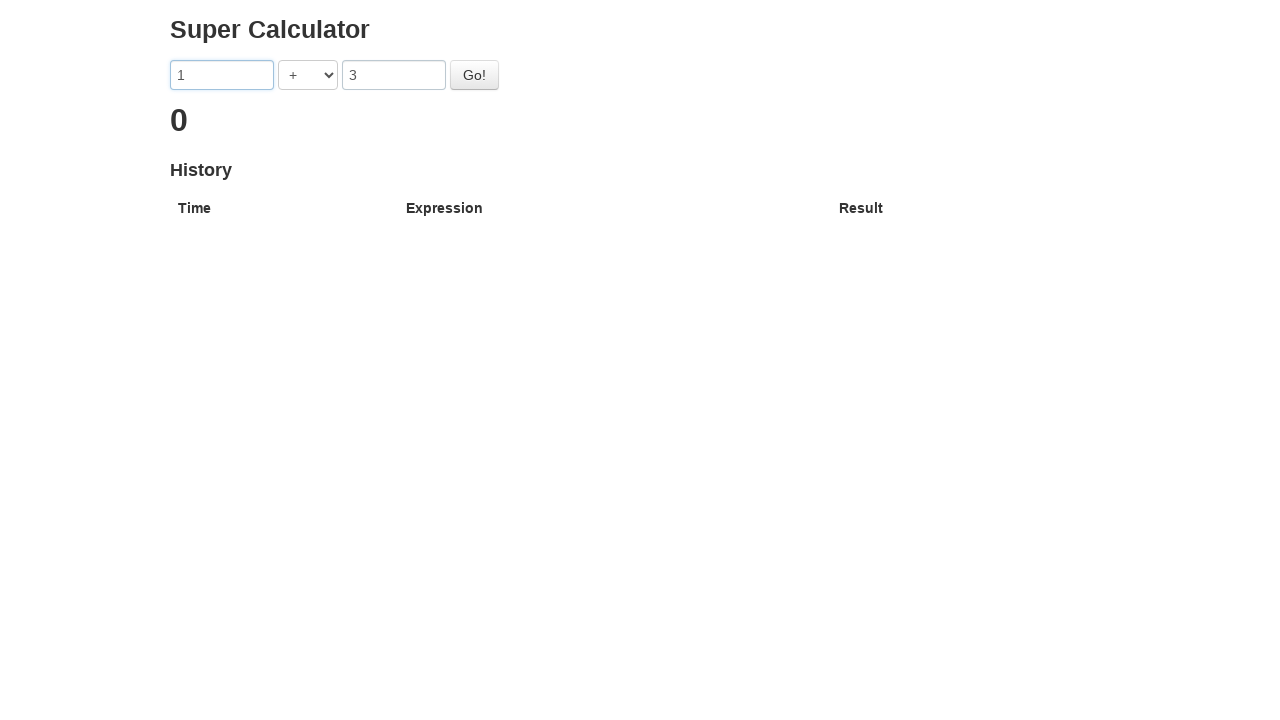

Clicked the Go button to calculate 1 + 3 at (474, 75) on #gobutton
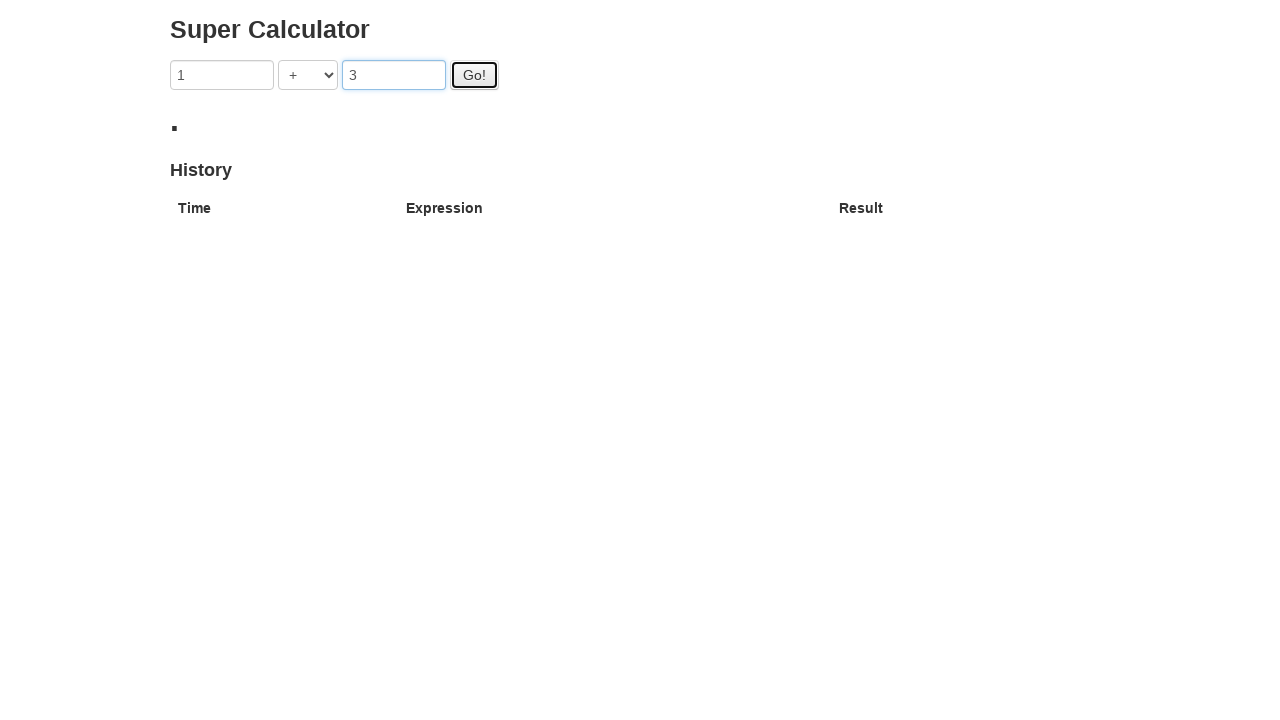

Calculator result loaded, expecting 4
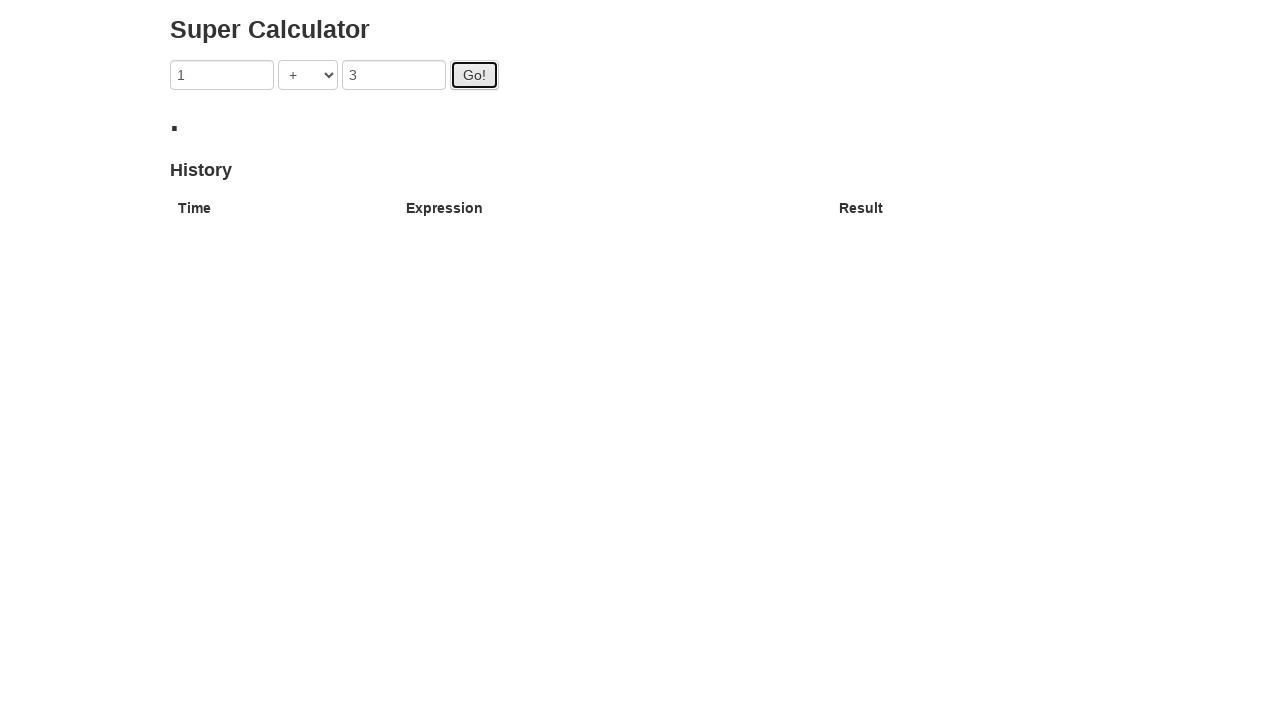

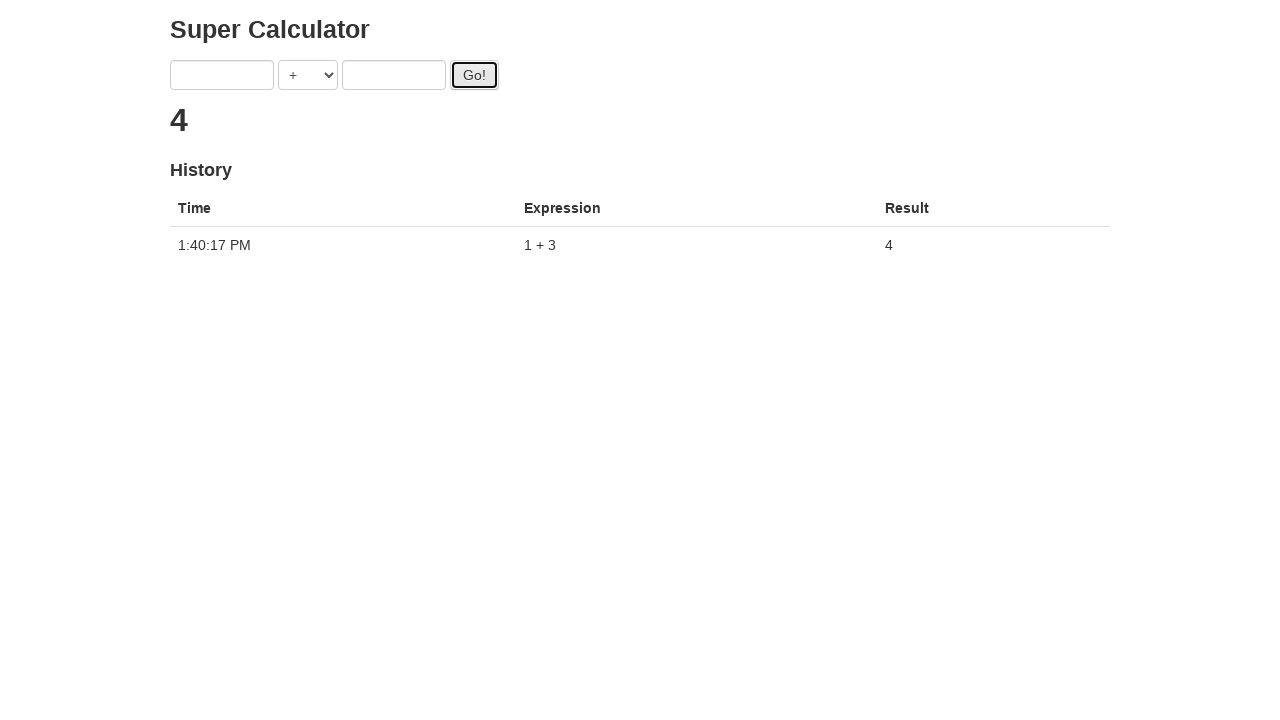